Tests checkbox functionality by ensuring both checkboxes are selected - clicks on each checkbox if it's not already selected, then verifies both are checked.

Starting URL: https://the-internet.herokuapp.com/checkboxes

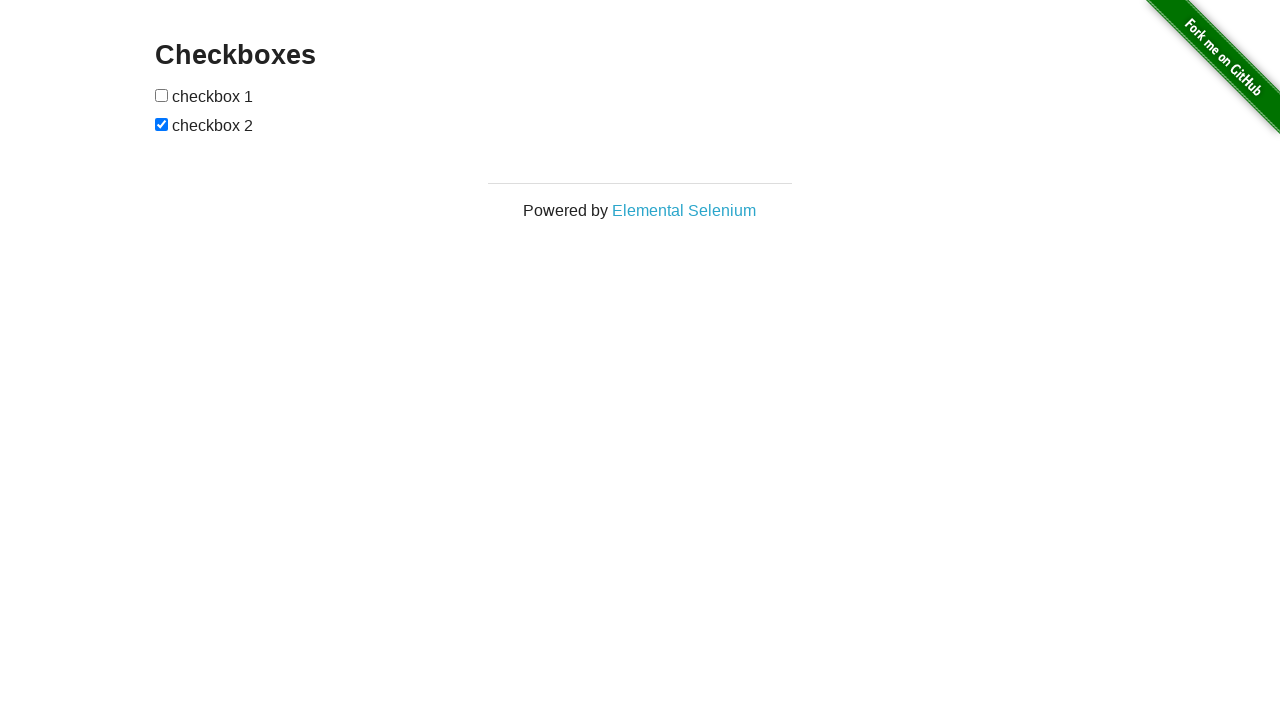

Located first checkbox element
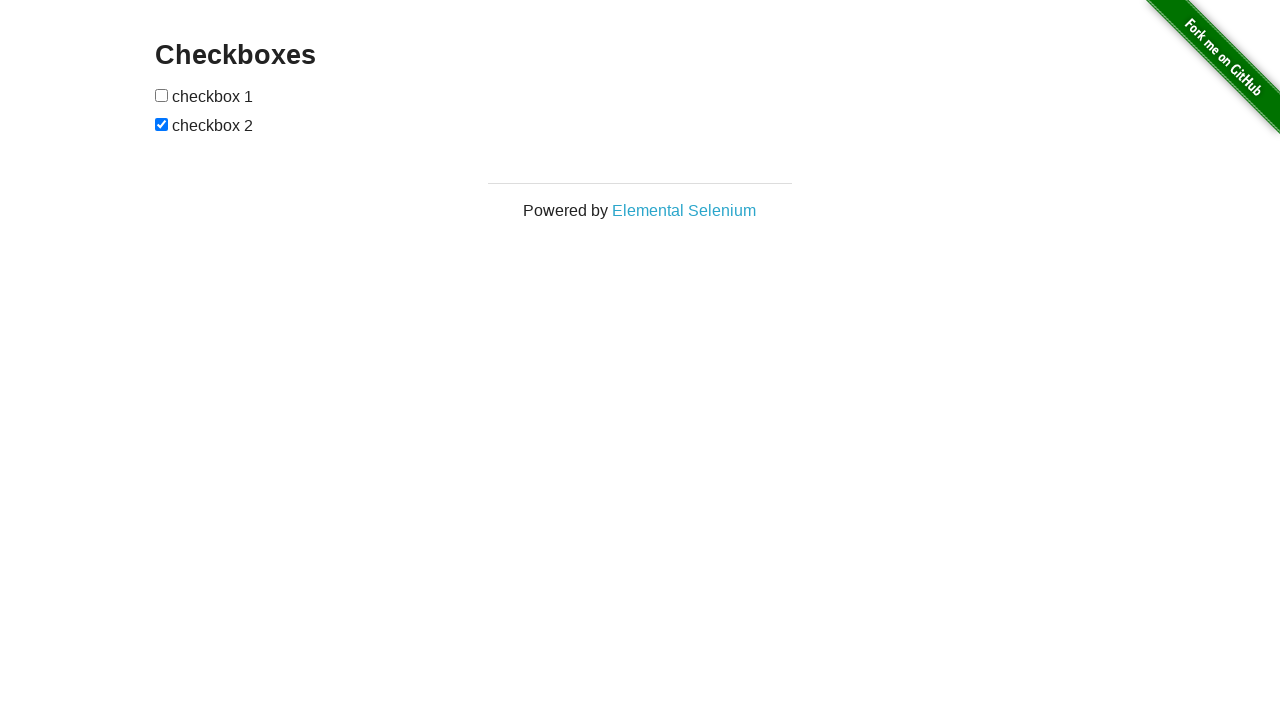

Located second checkbox element
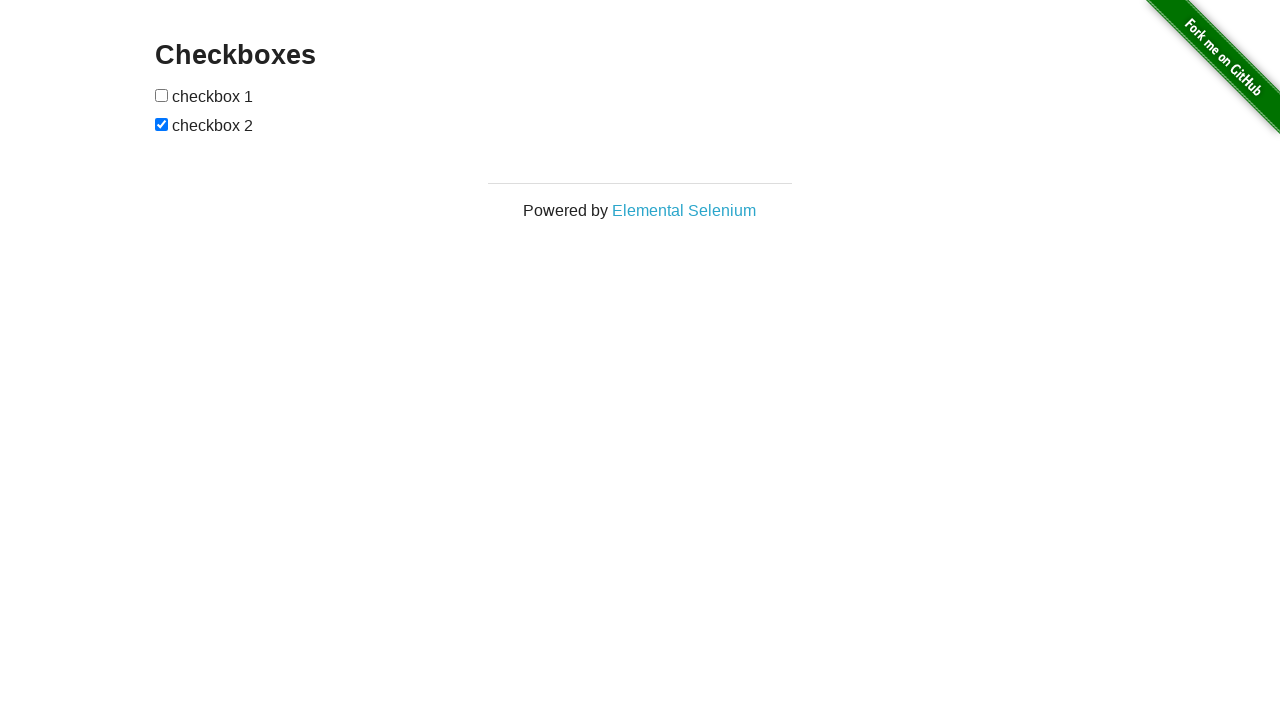

Checked first checkbox state - not selected
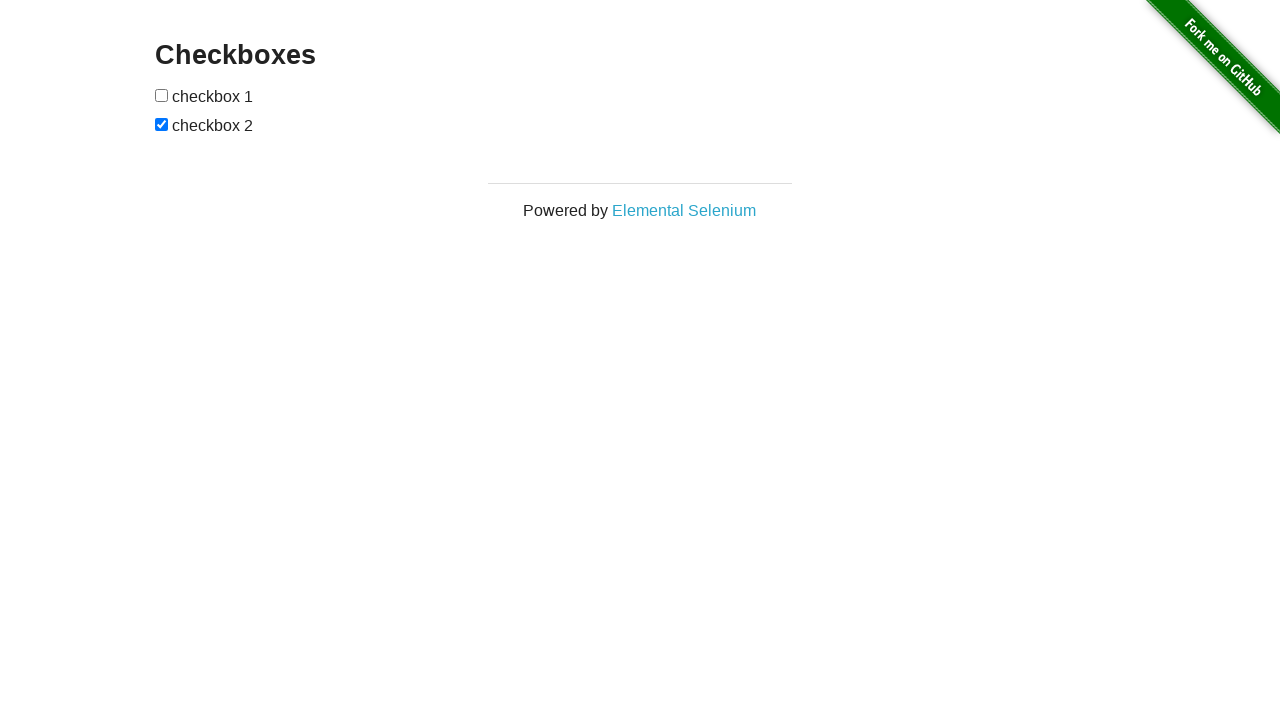

Clicked first checkbox to select it at (162, 95) on (//input[@type='checkbox'])[1]
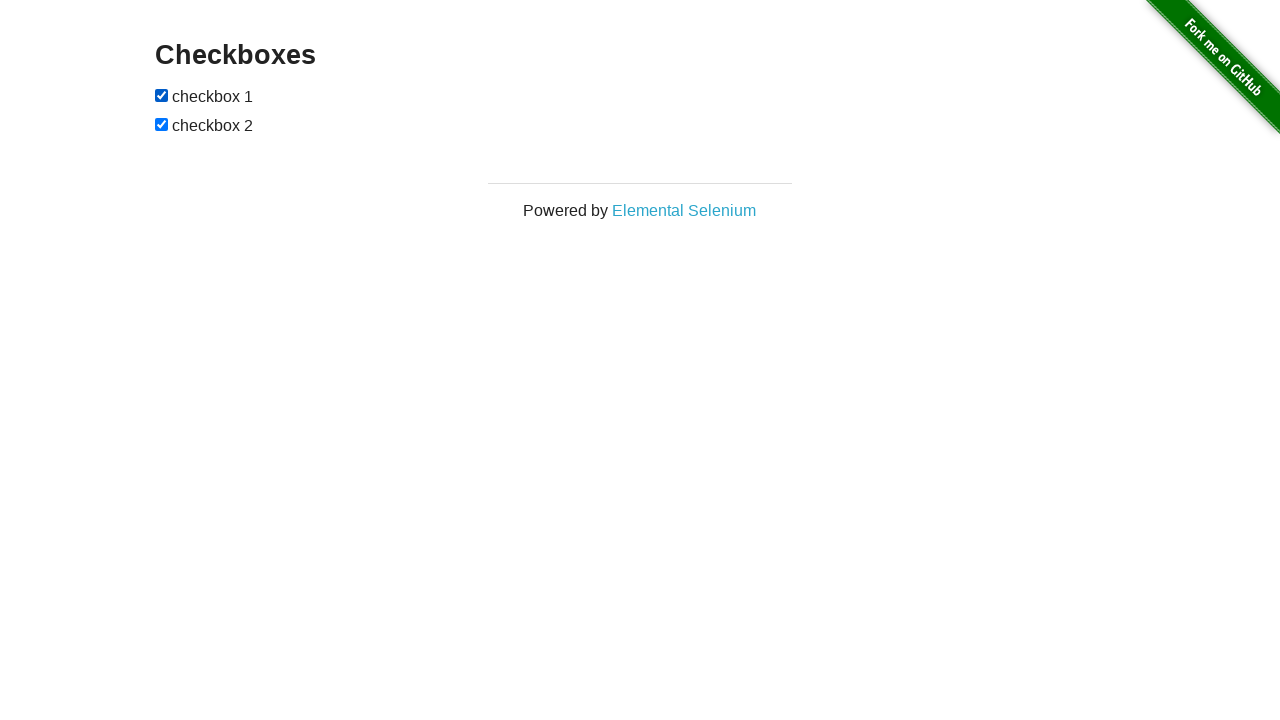

Checked second checkbox state - already selected
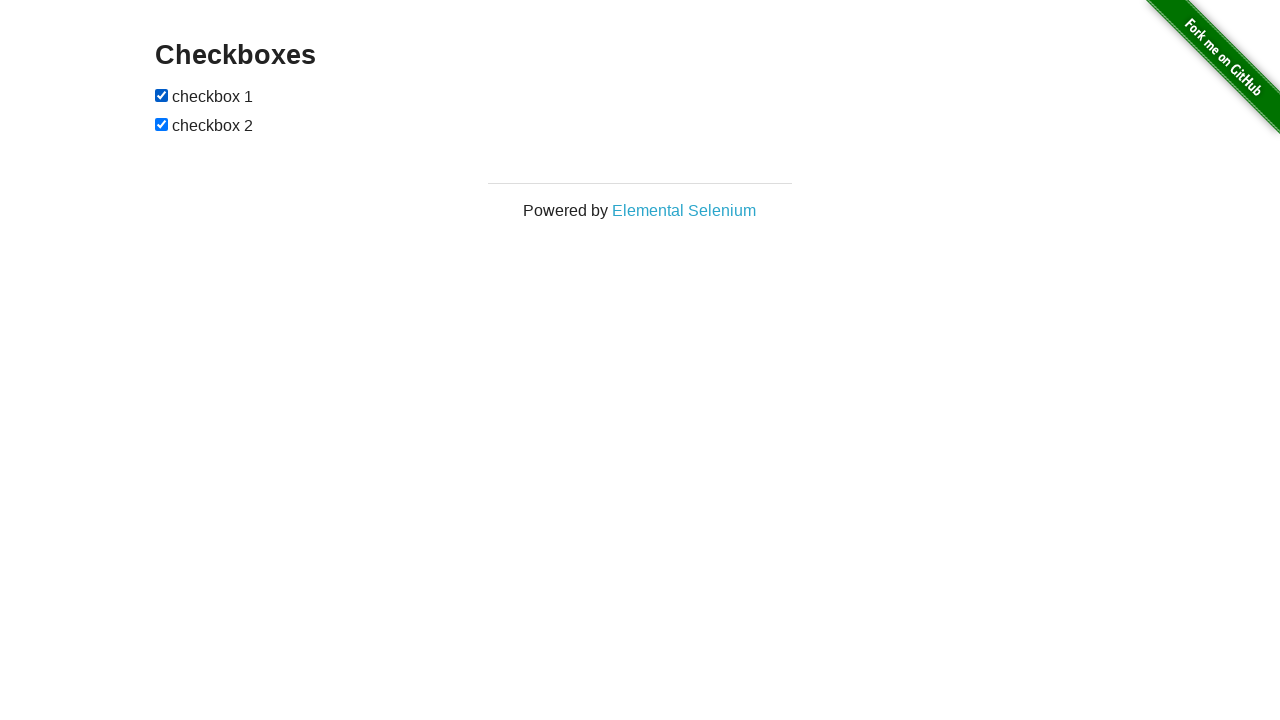

Verified both checkboxes are selected
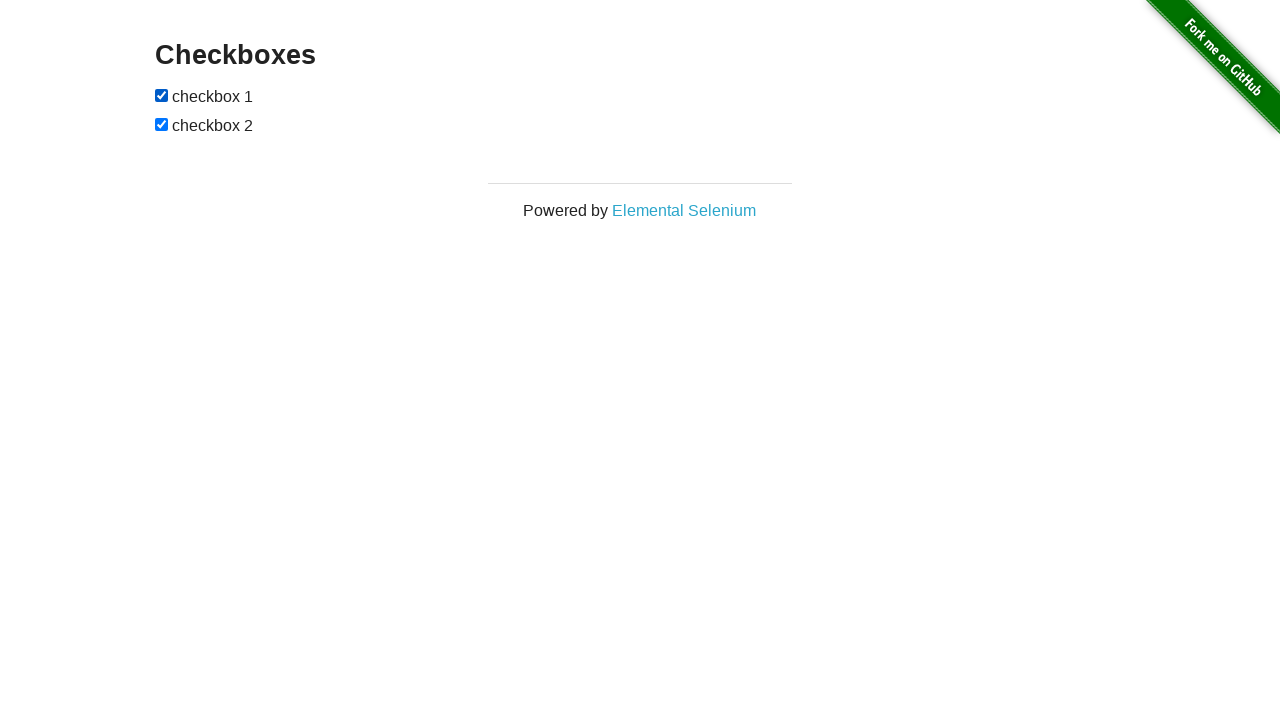

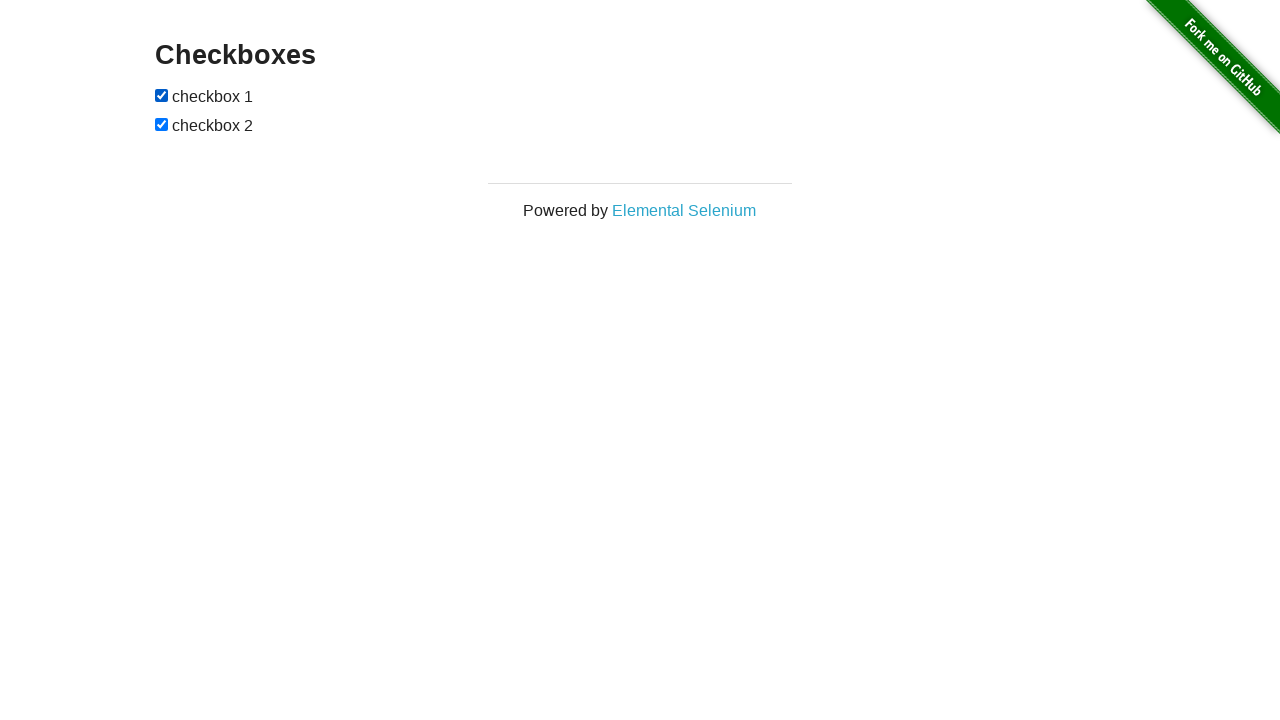